Tests passenger selection dropdown by clicking to open the dropdown and then incrementing the children count 4 times using a loop.

Starting URL: http://rahulshettyacademy.com/dropdownsPractise/

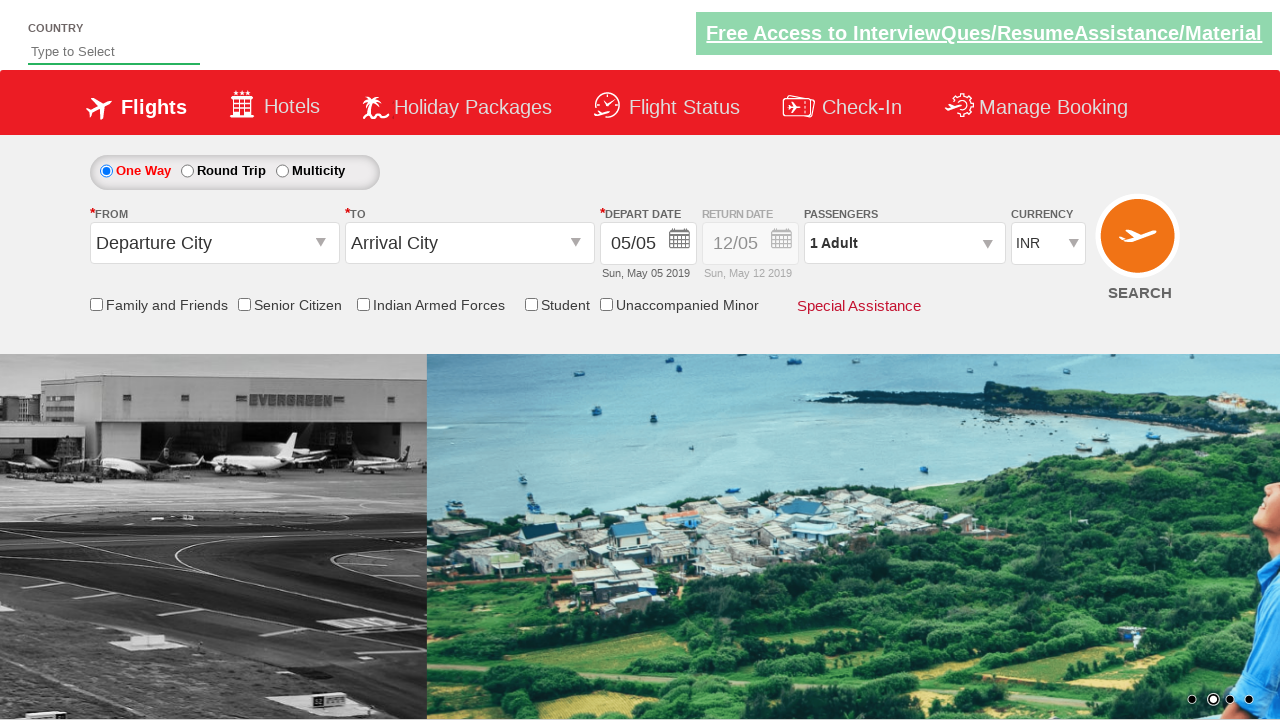

Set viewport to 1920x1080
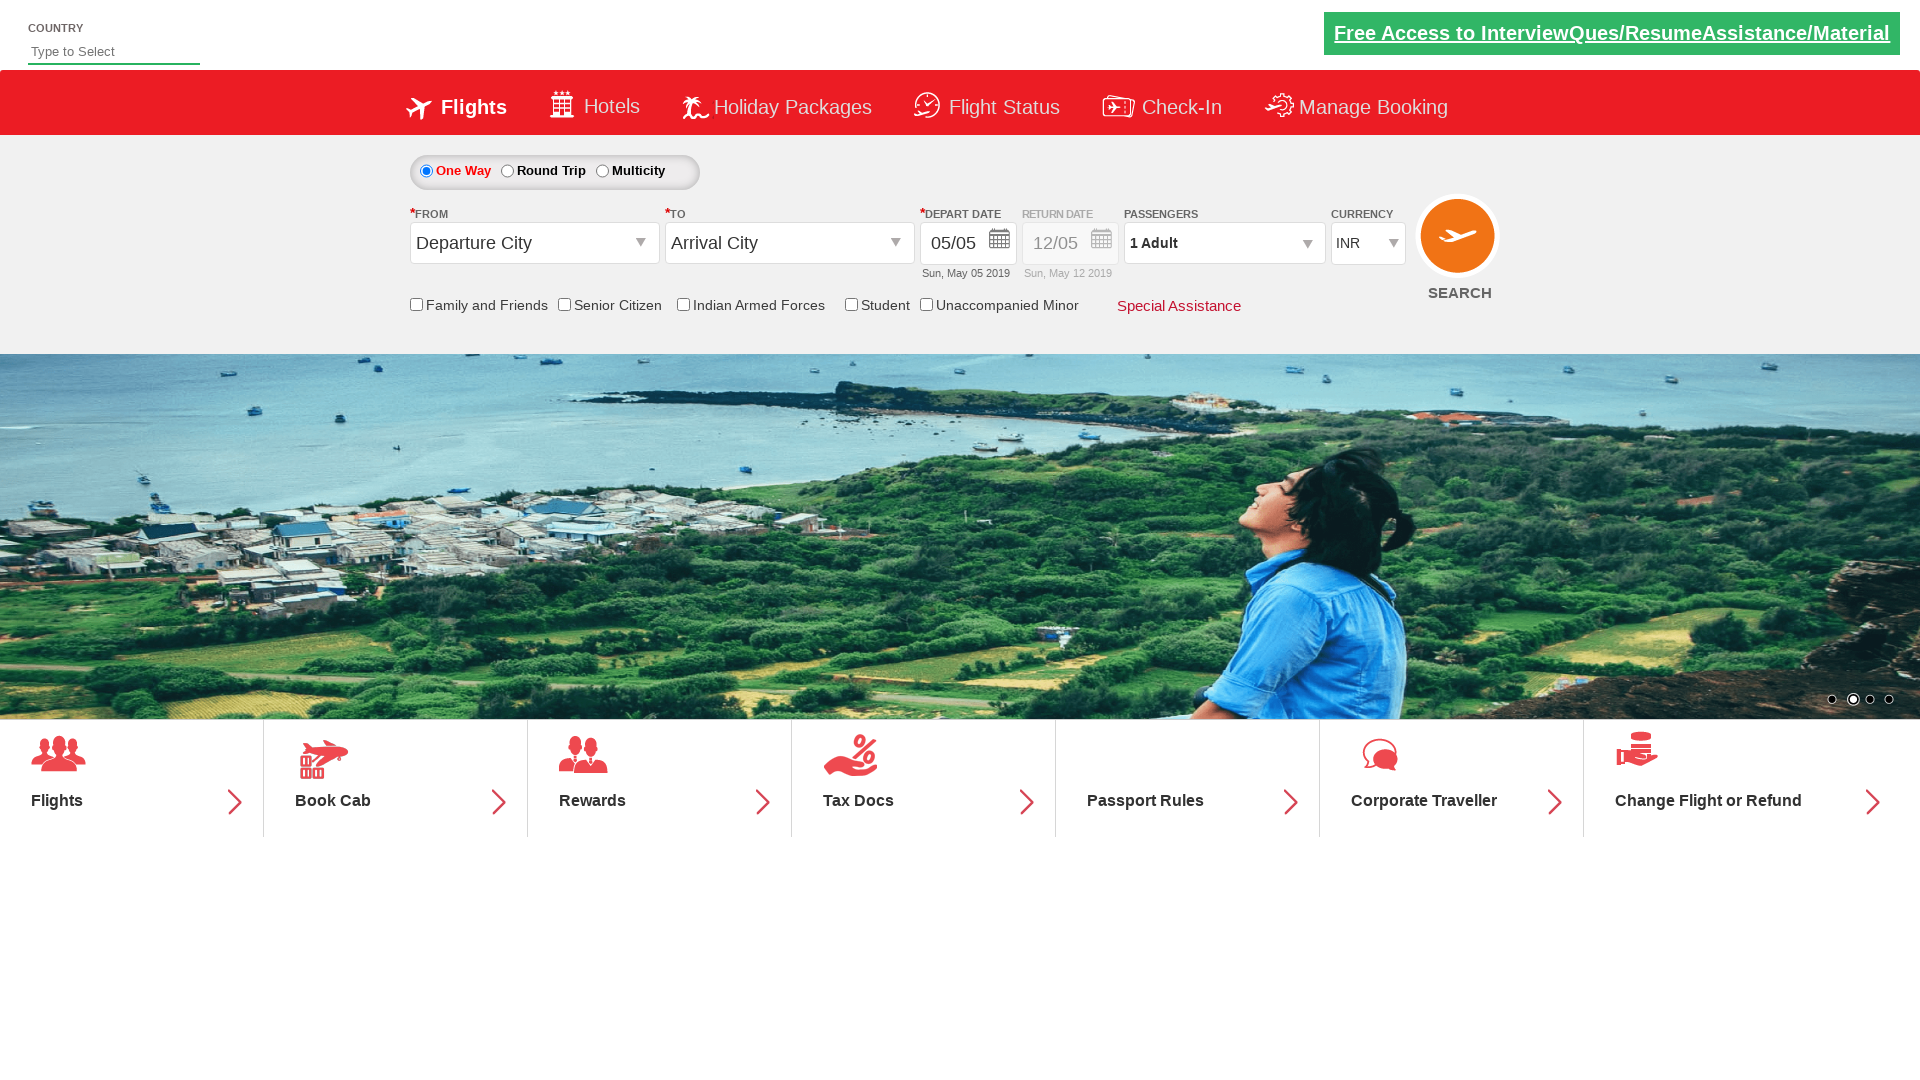

Clicked passenger info dropdown to open it at (1224, 243) on #divpaxinfo
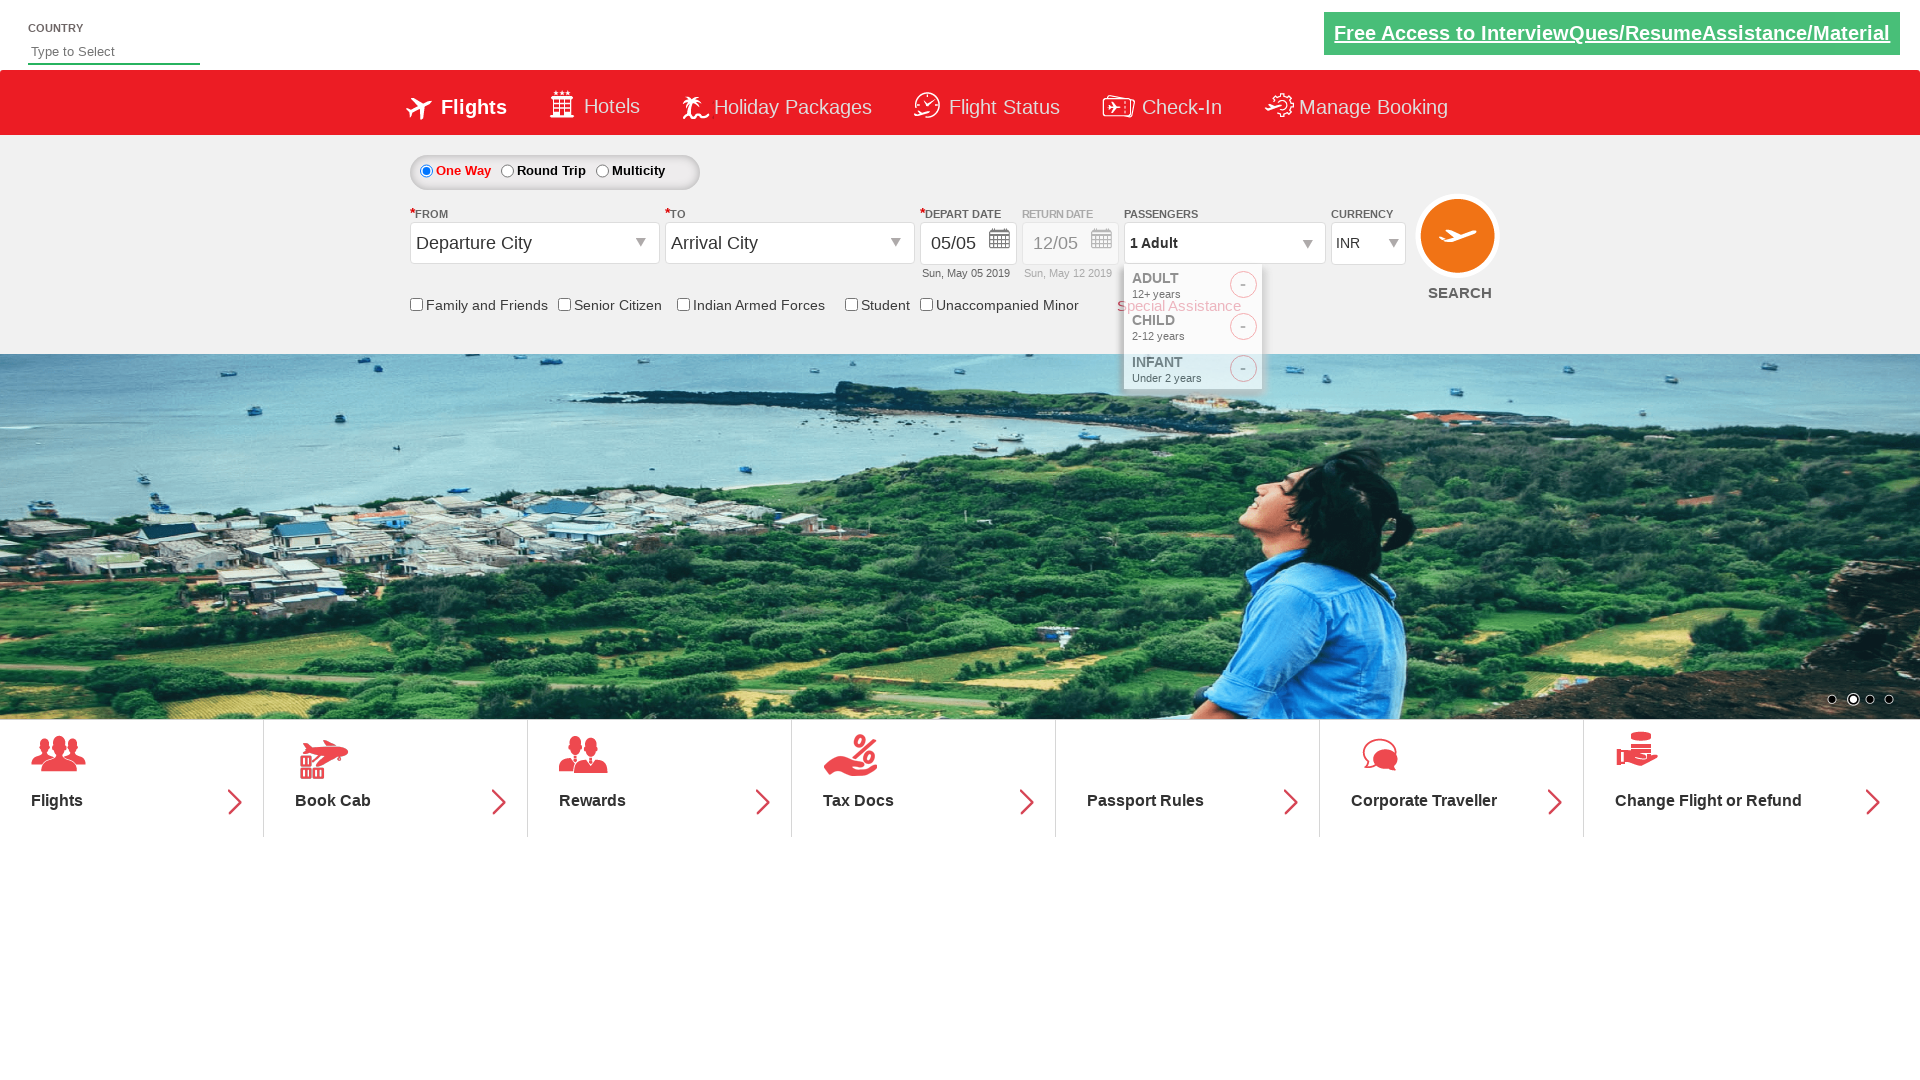

Waited 2 seconds
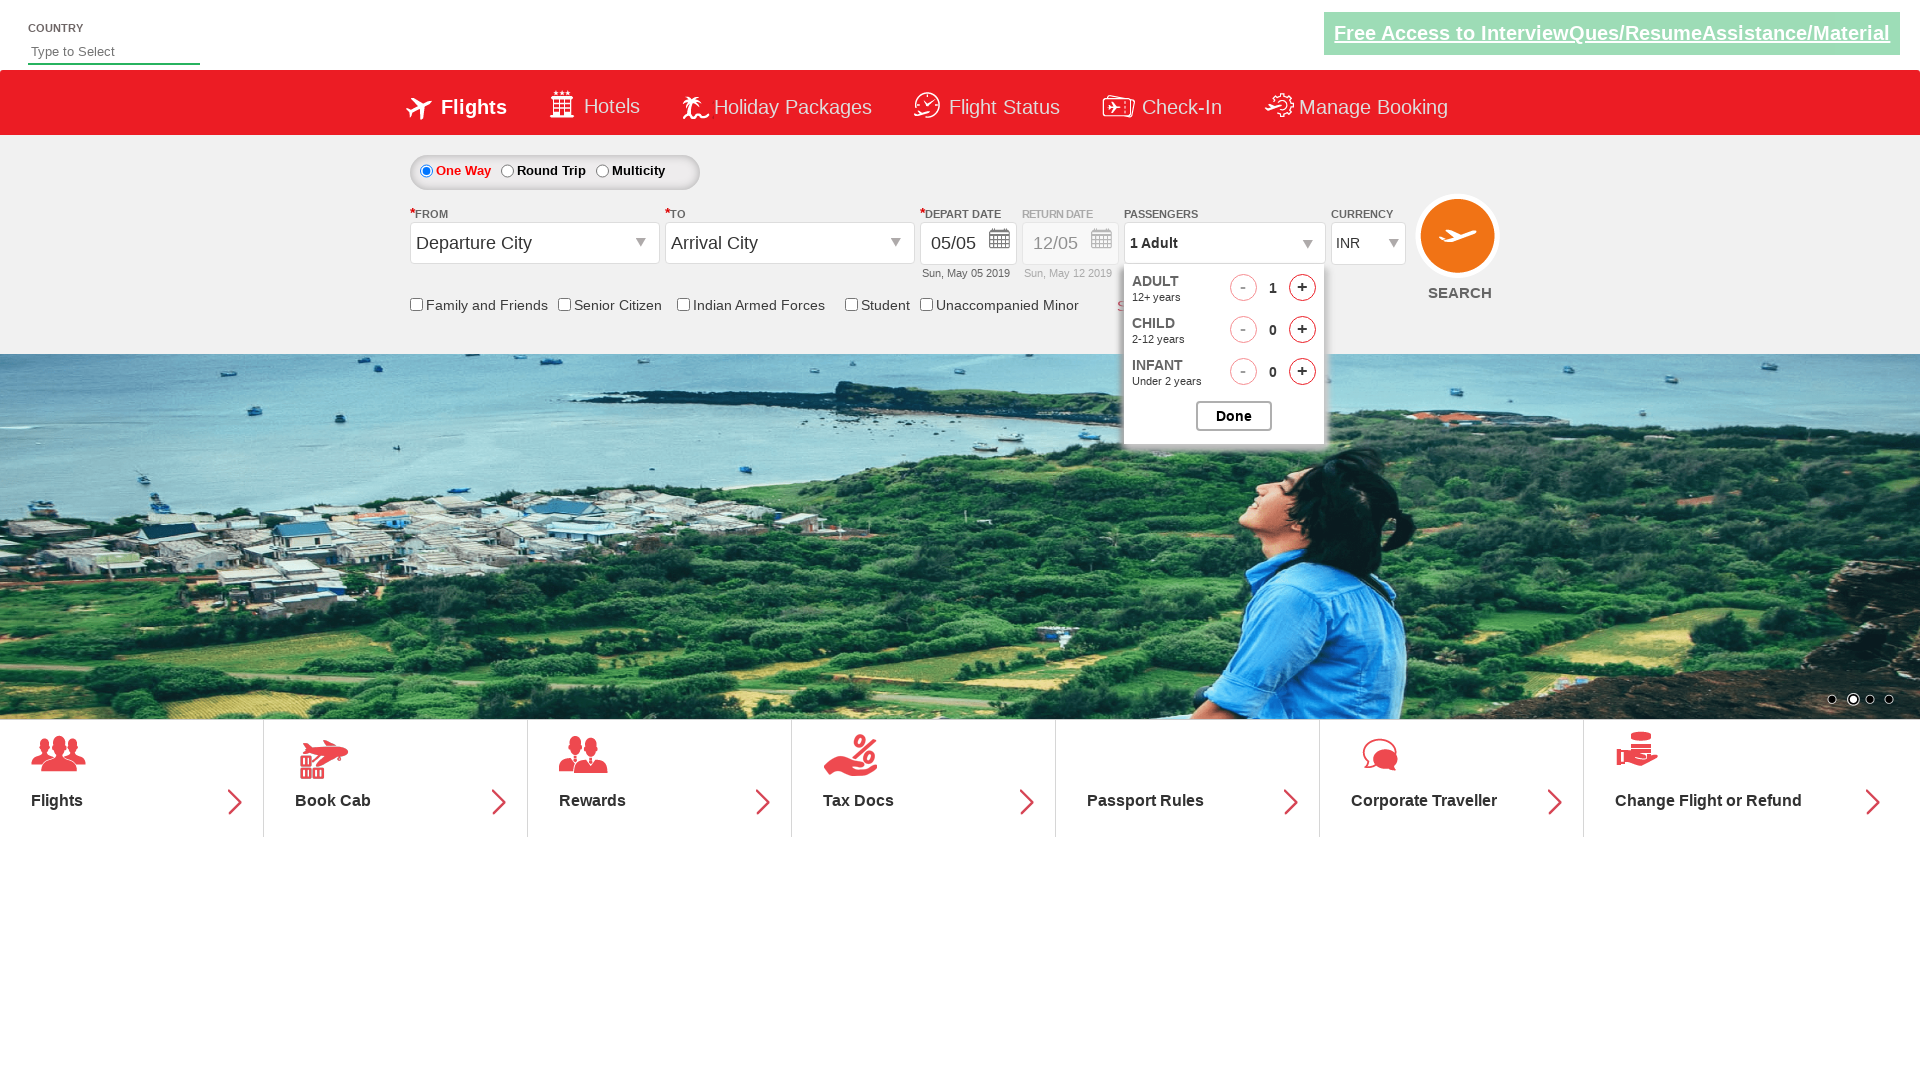

Clicked children increment button (iteration 1 of 4) at (1302, 330) on #hrefIncChd
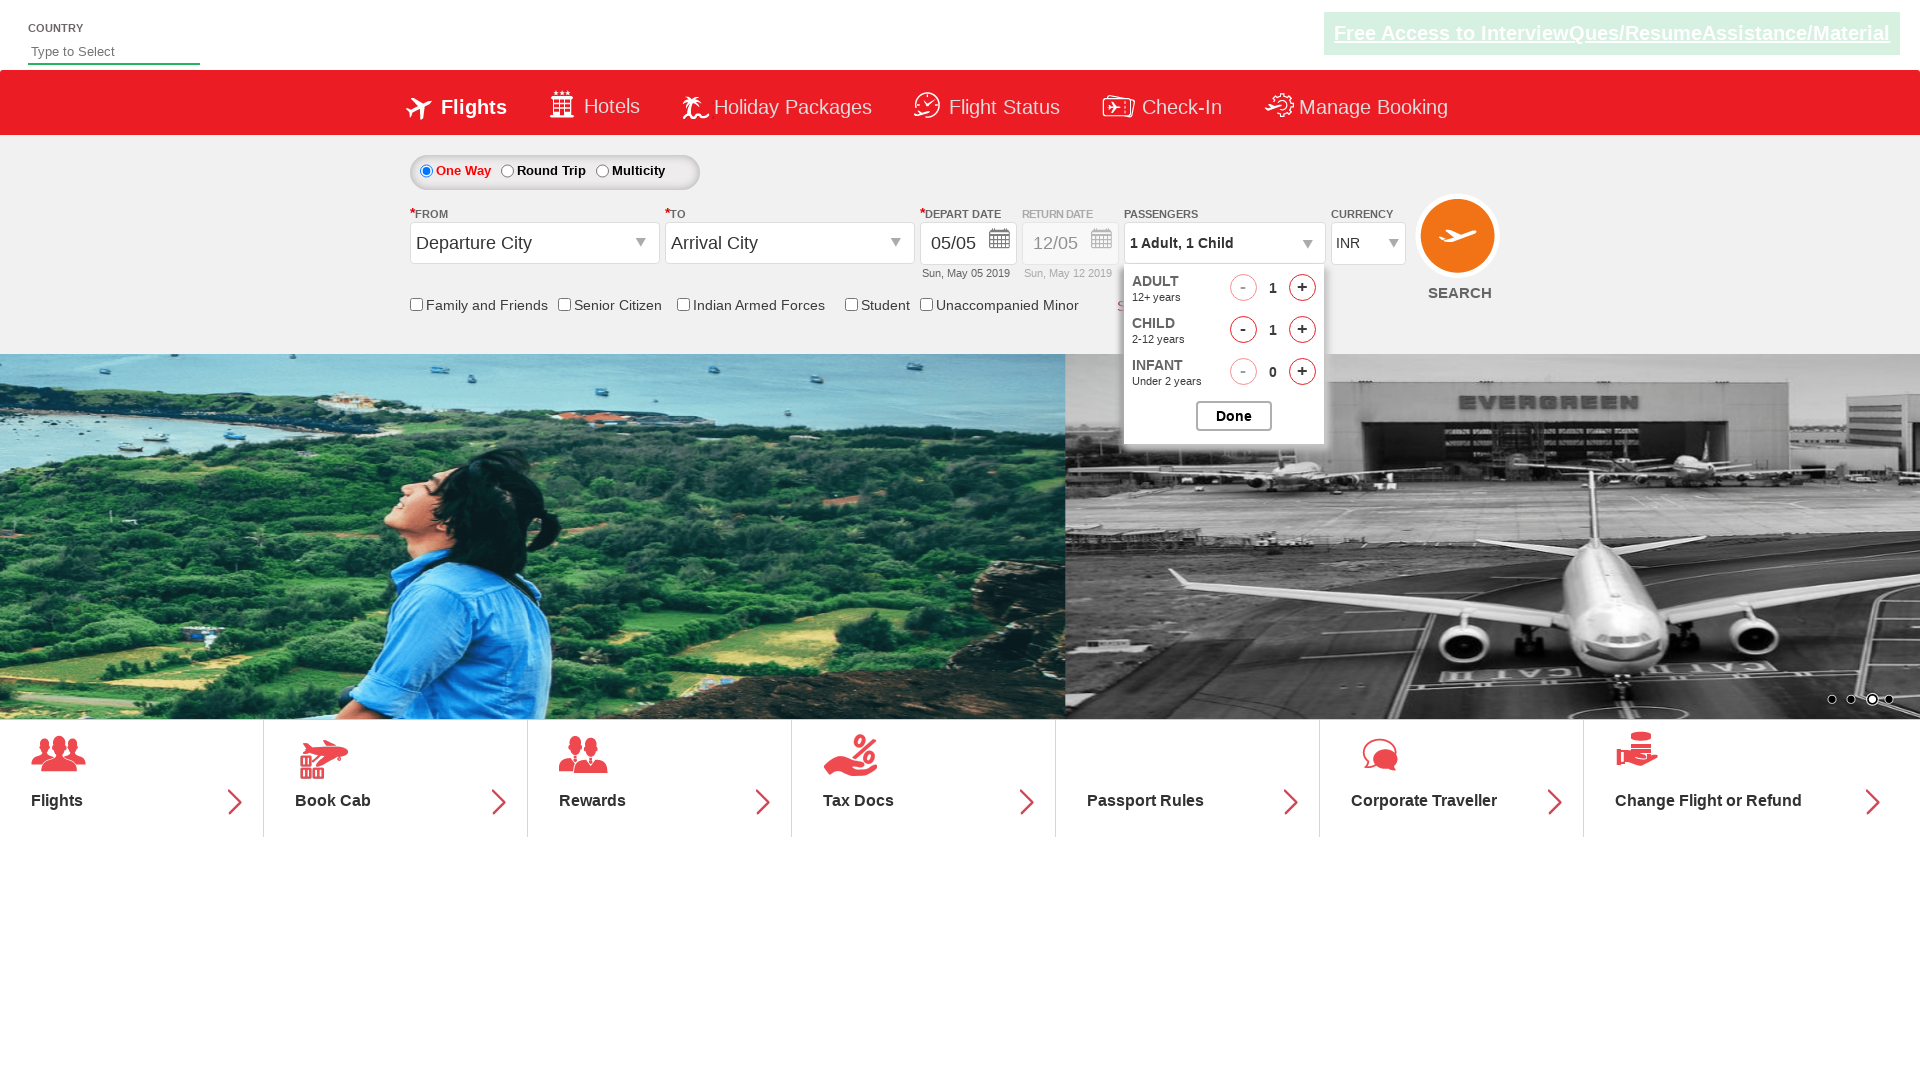

Waited 2 seconds
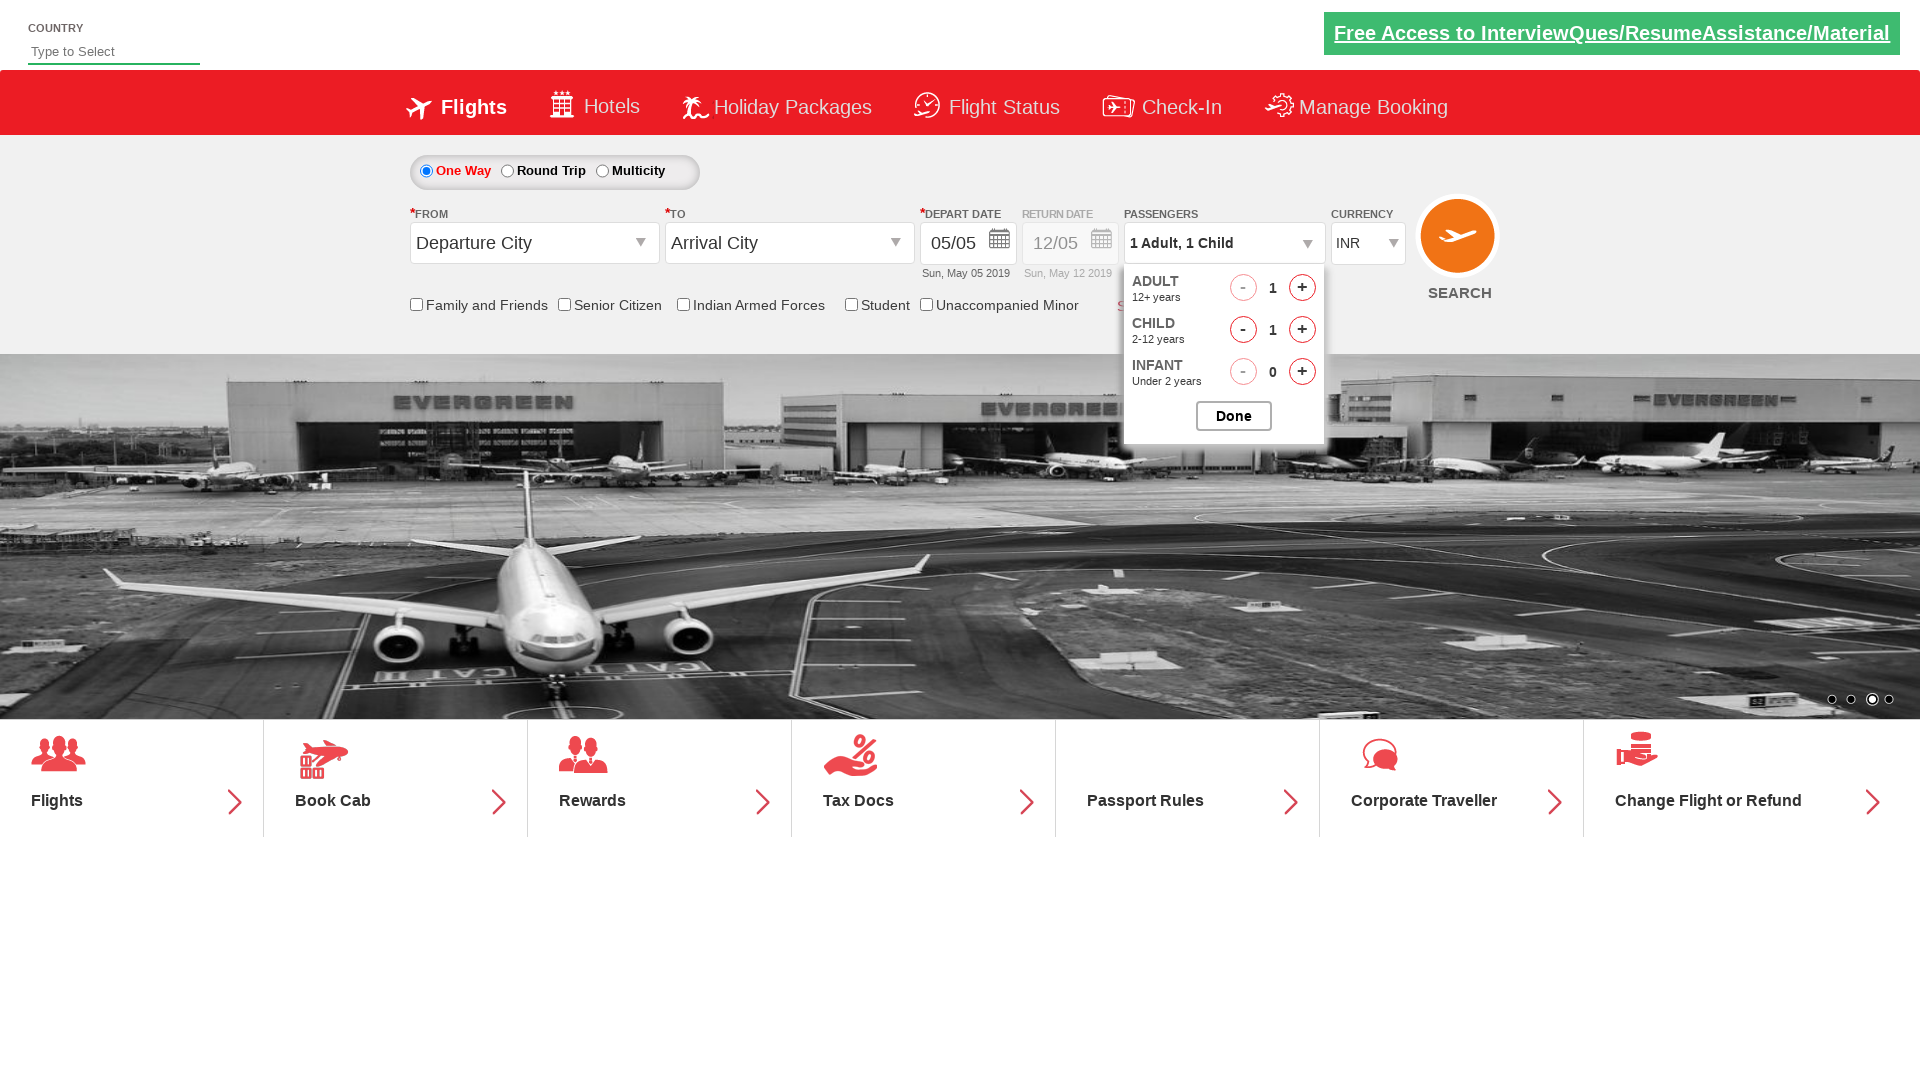

Clicked children increment button (iteration 2 of 4) at (1302, 330) on #hrefIncChd
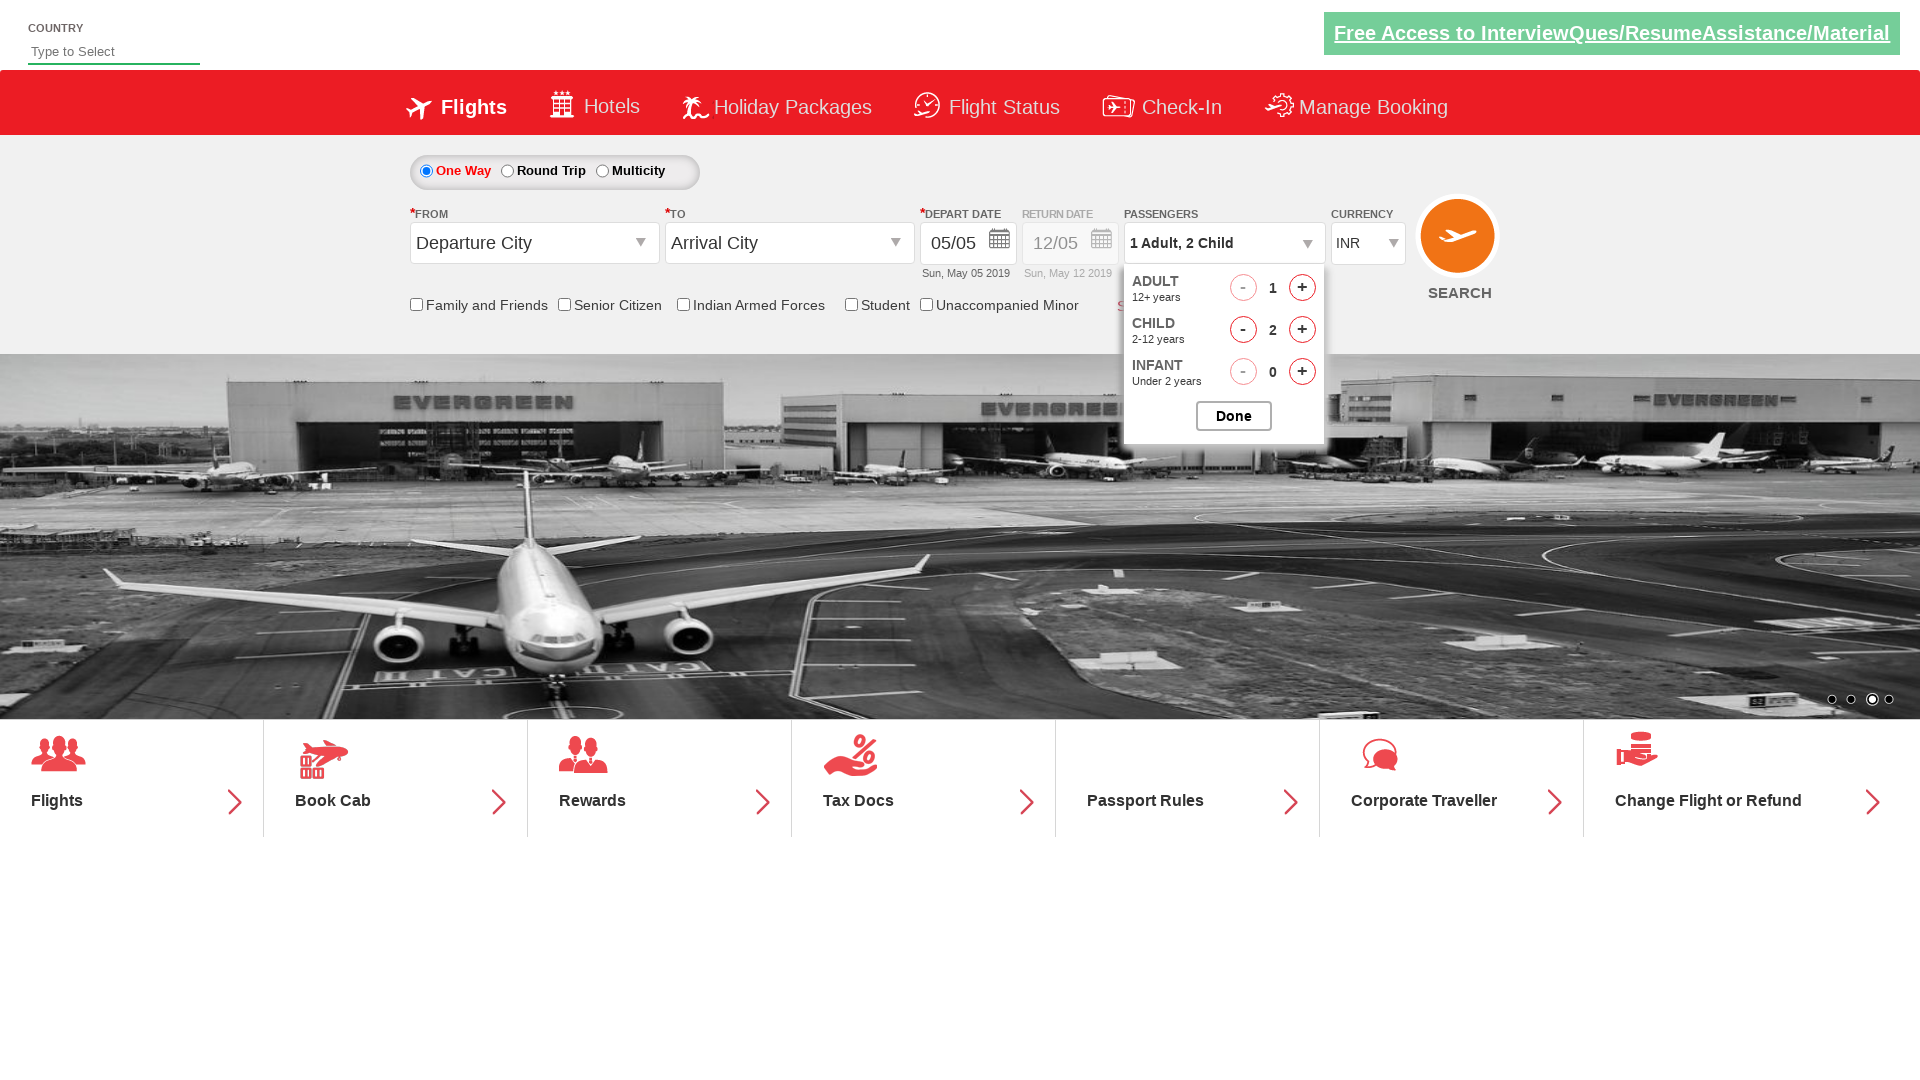

Waited 2 seconds
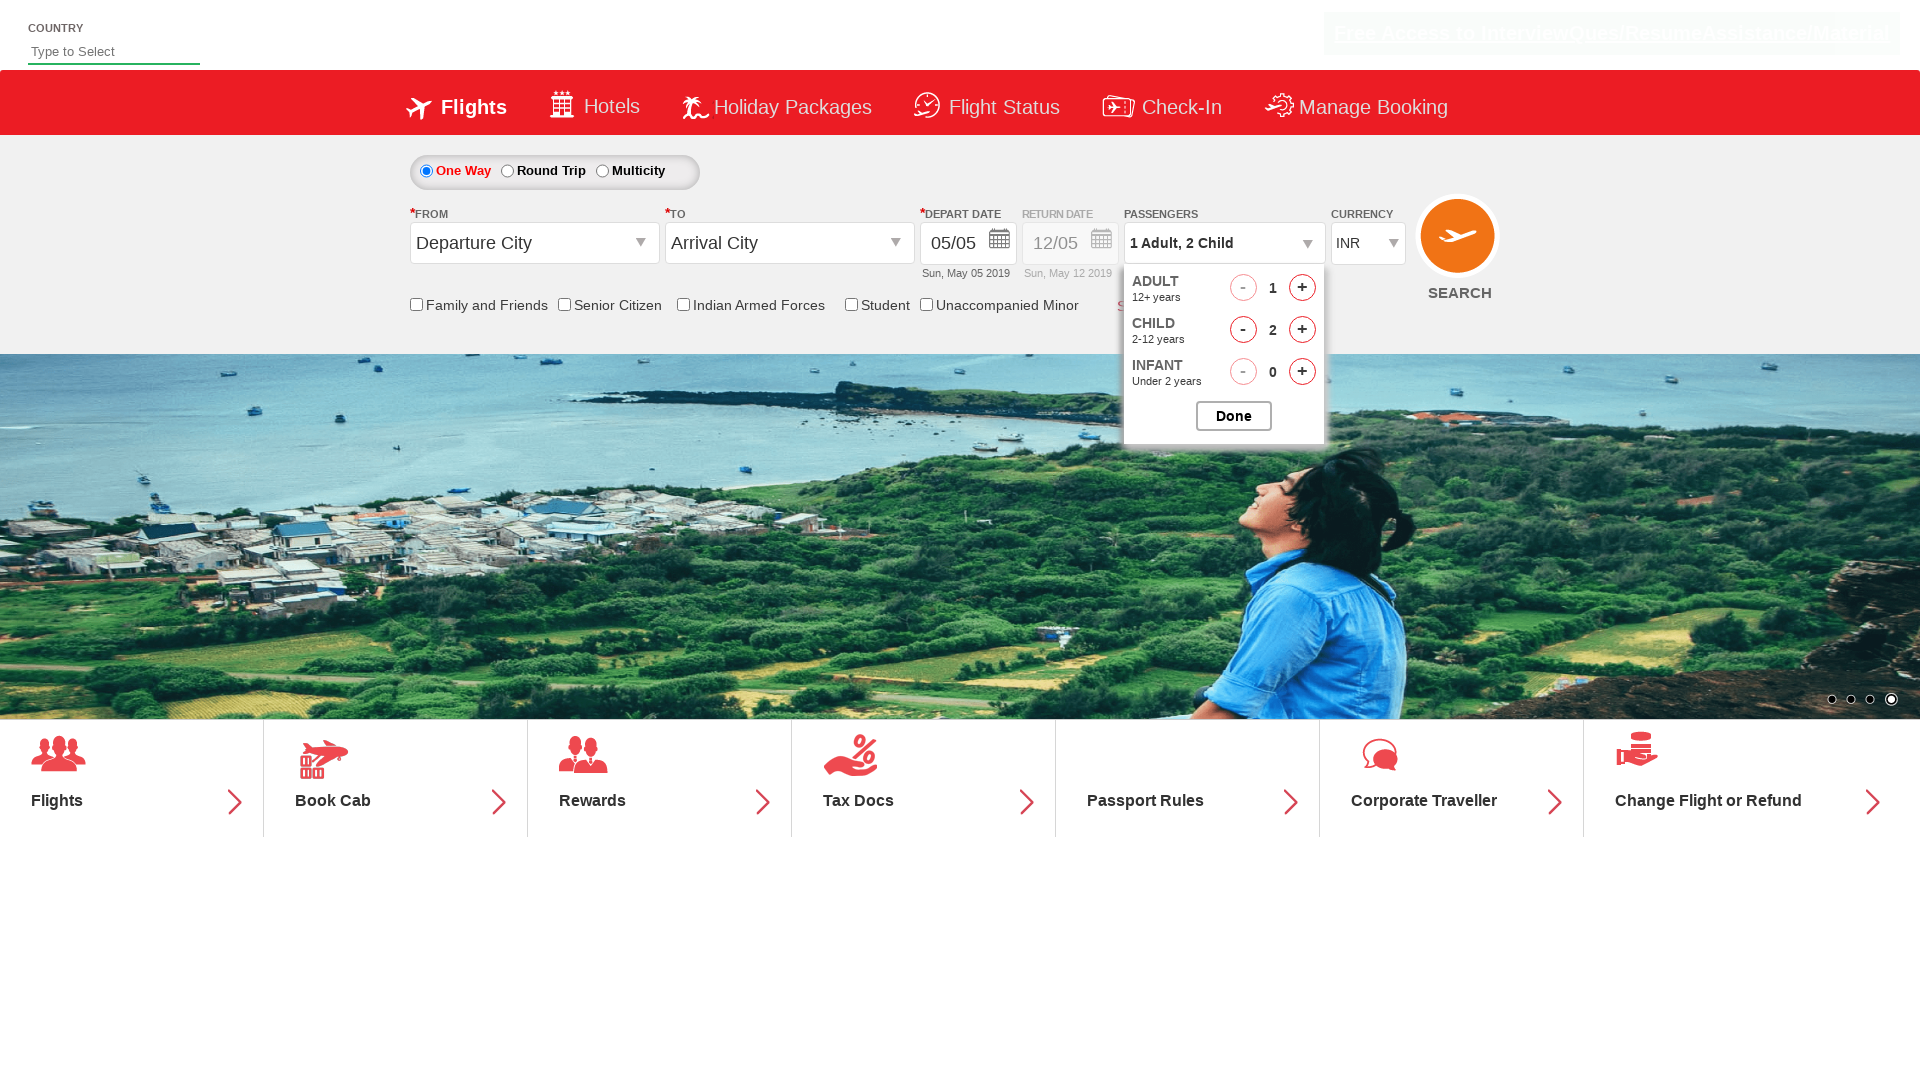

Clicked children increment button (iteration 3 of 4) at (1302, 330) on #hrefIncChd
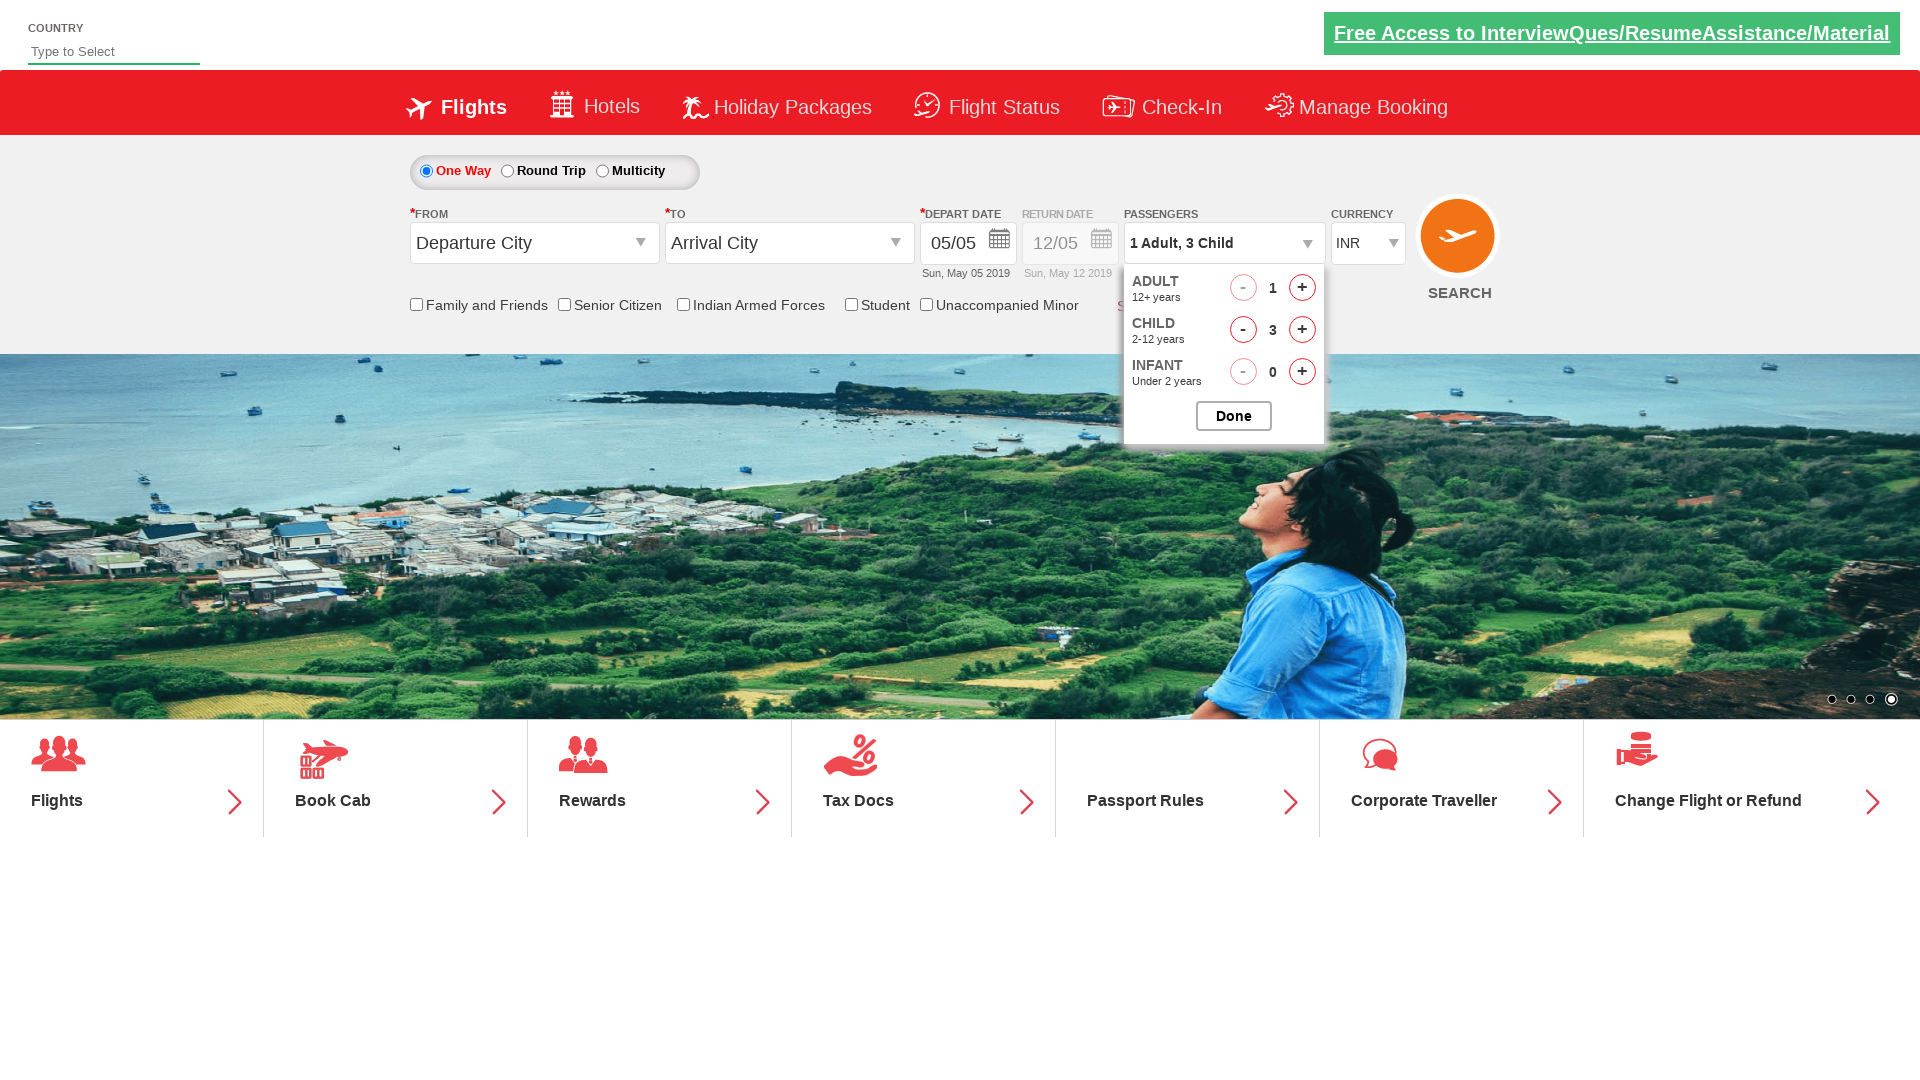

Waited 2 seconds
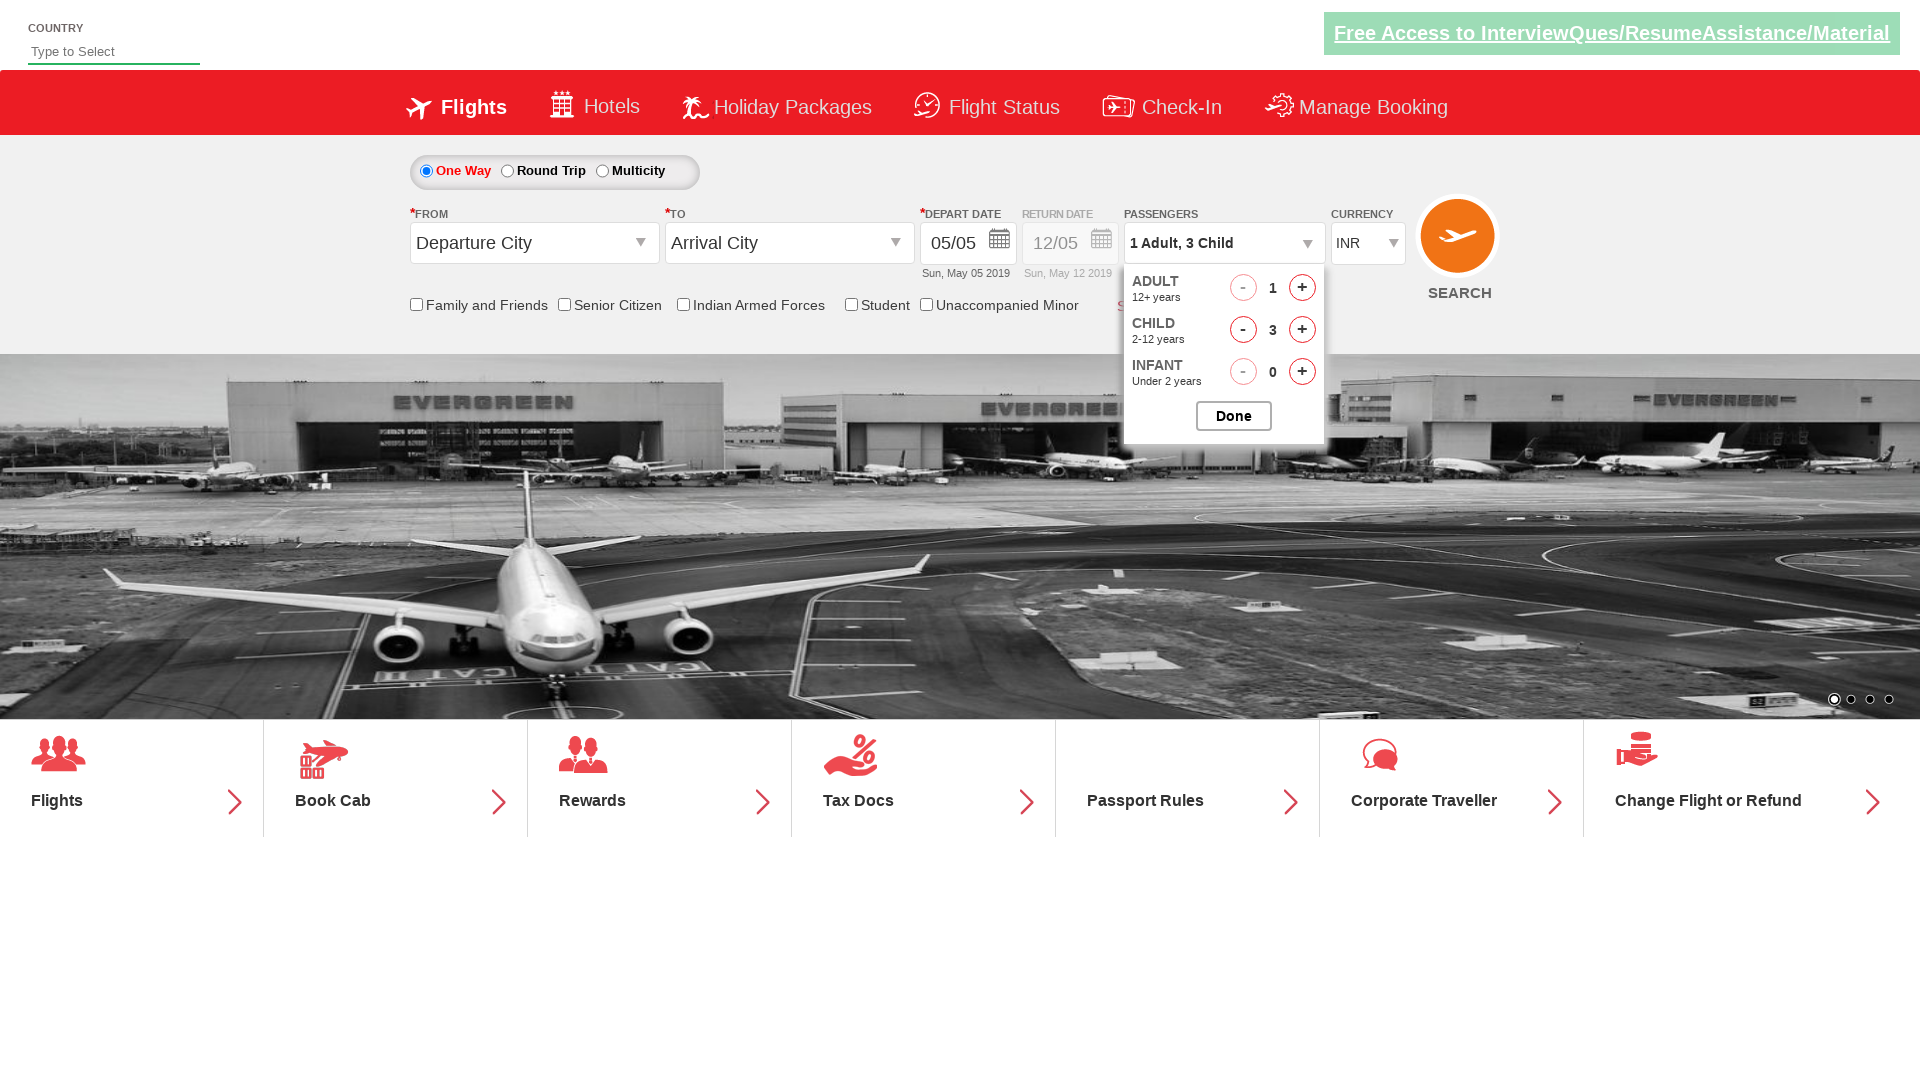

Clicked children increment button (iteration 4 of 4) at (1302, 330) on #hrefIncChd
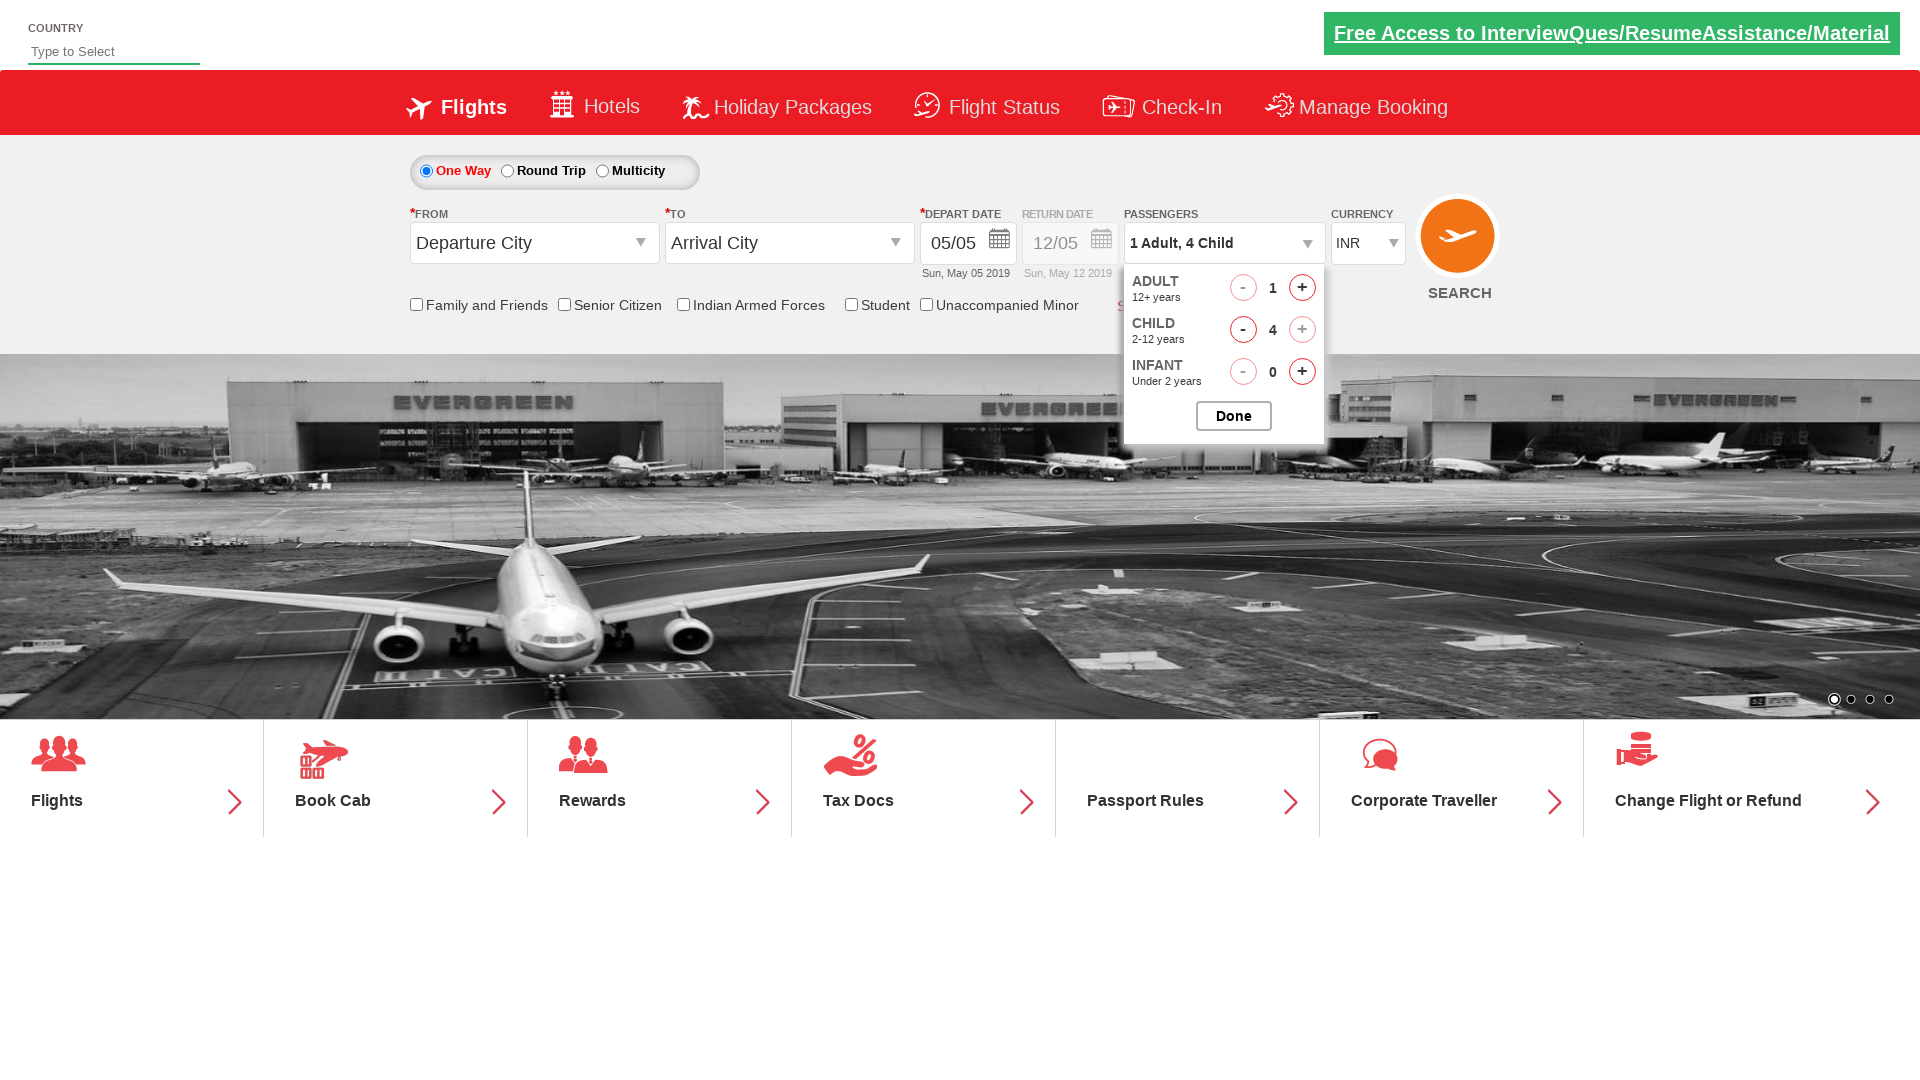

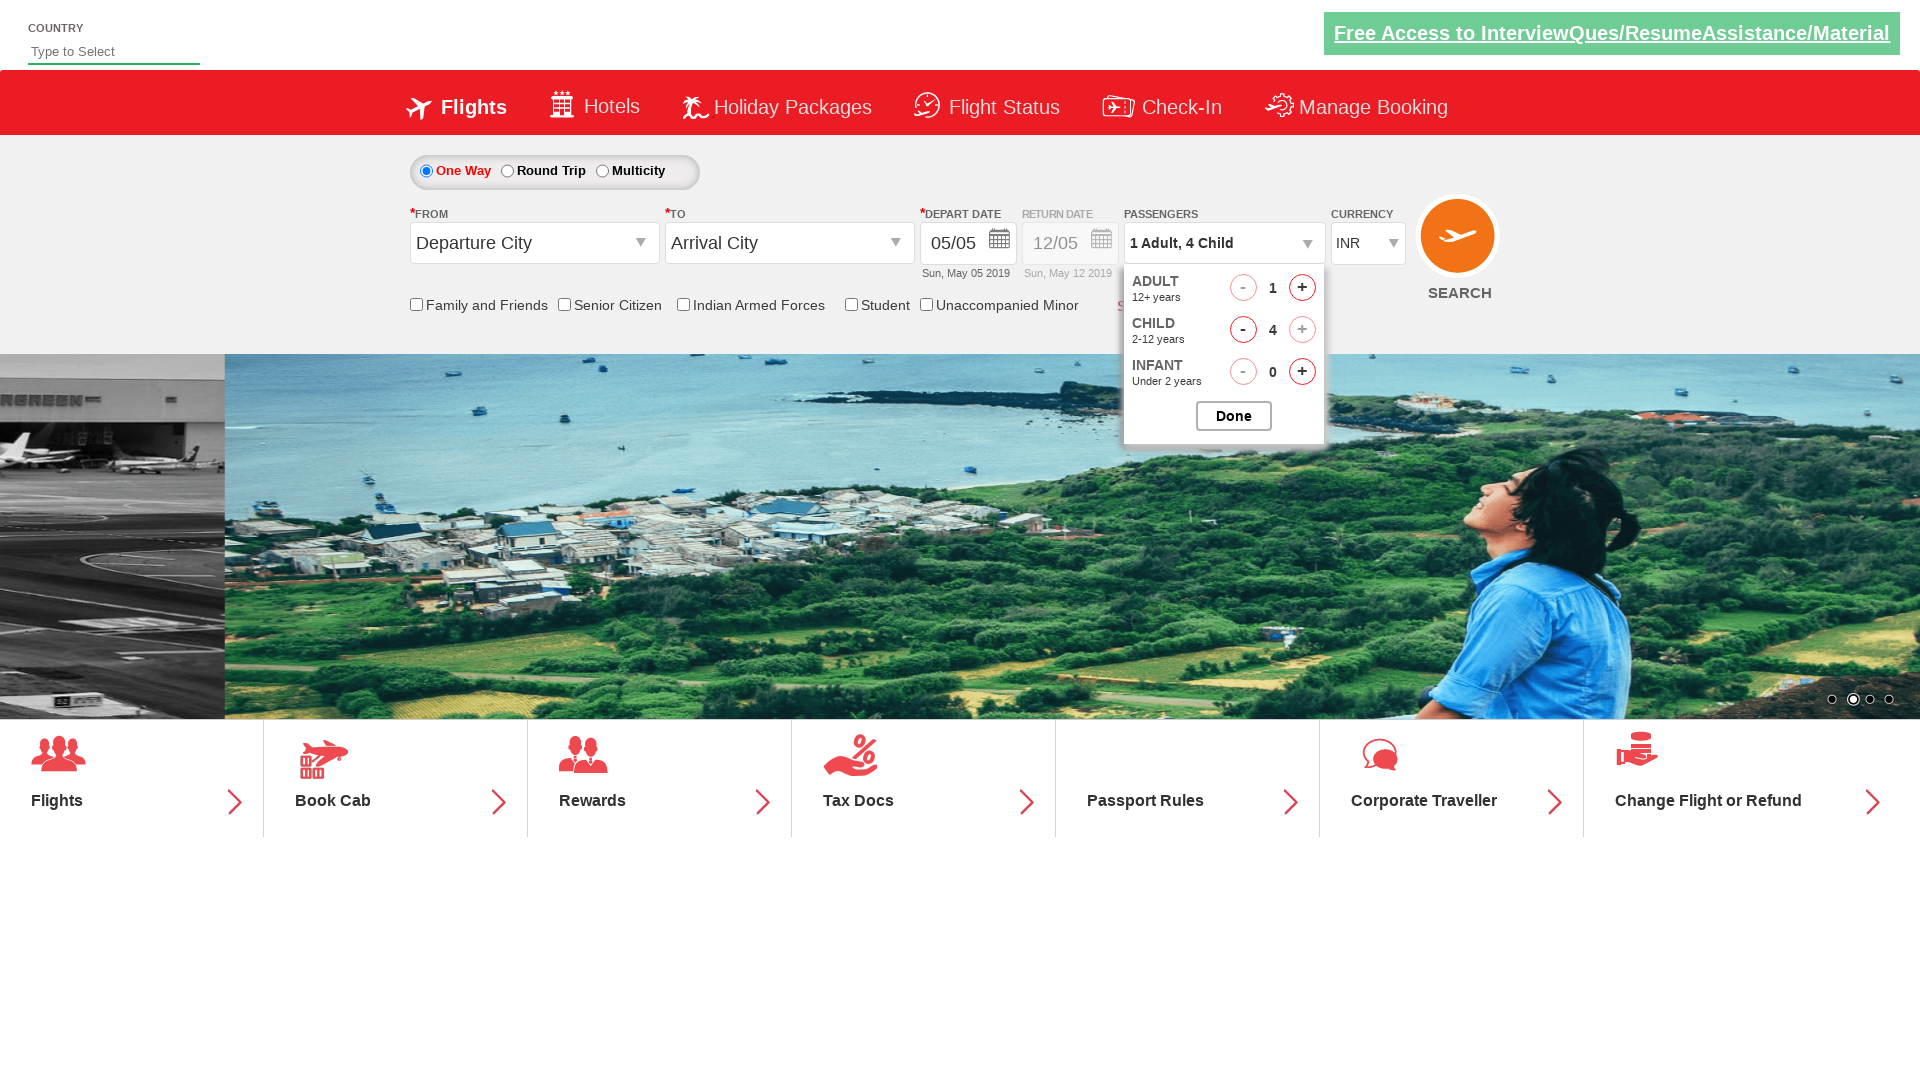